Tests the shopping cart functionality by adding a product to cart and verifying the product name in the cart matches the product on the main page.

Starting URL: https://www.bstackdemo.com

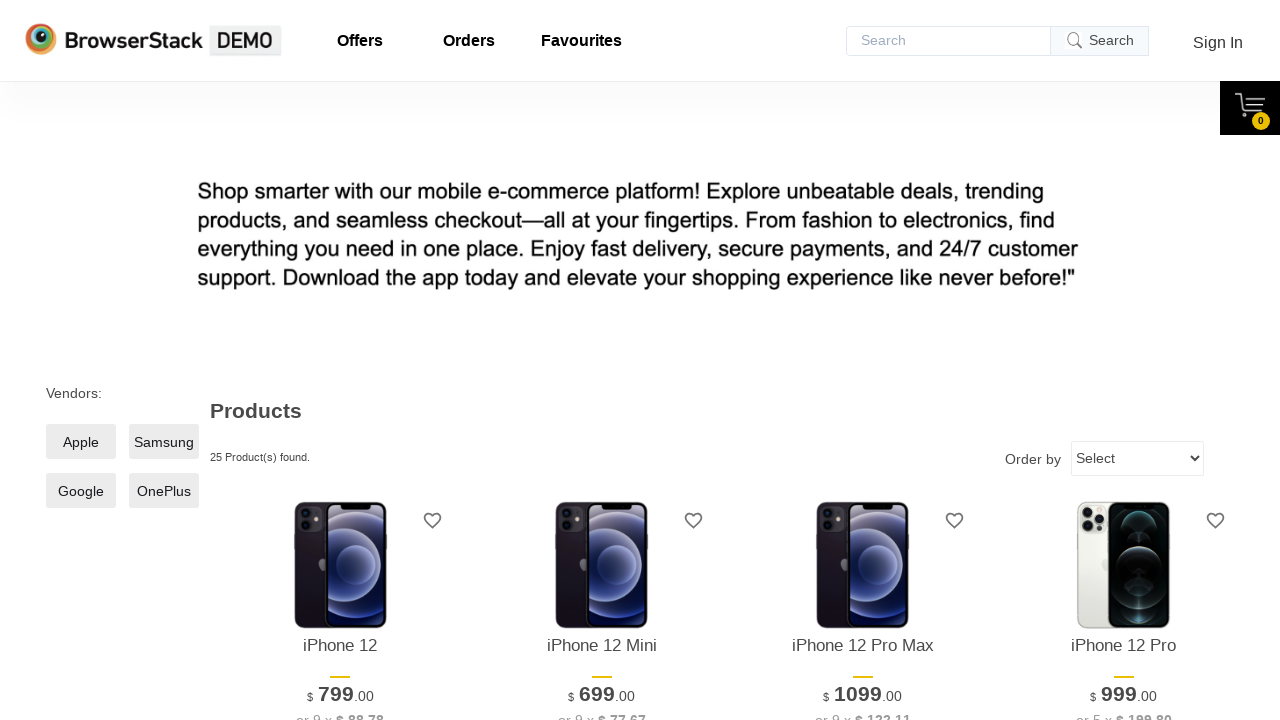

Verified page title contains 'StackDemo'
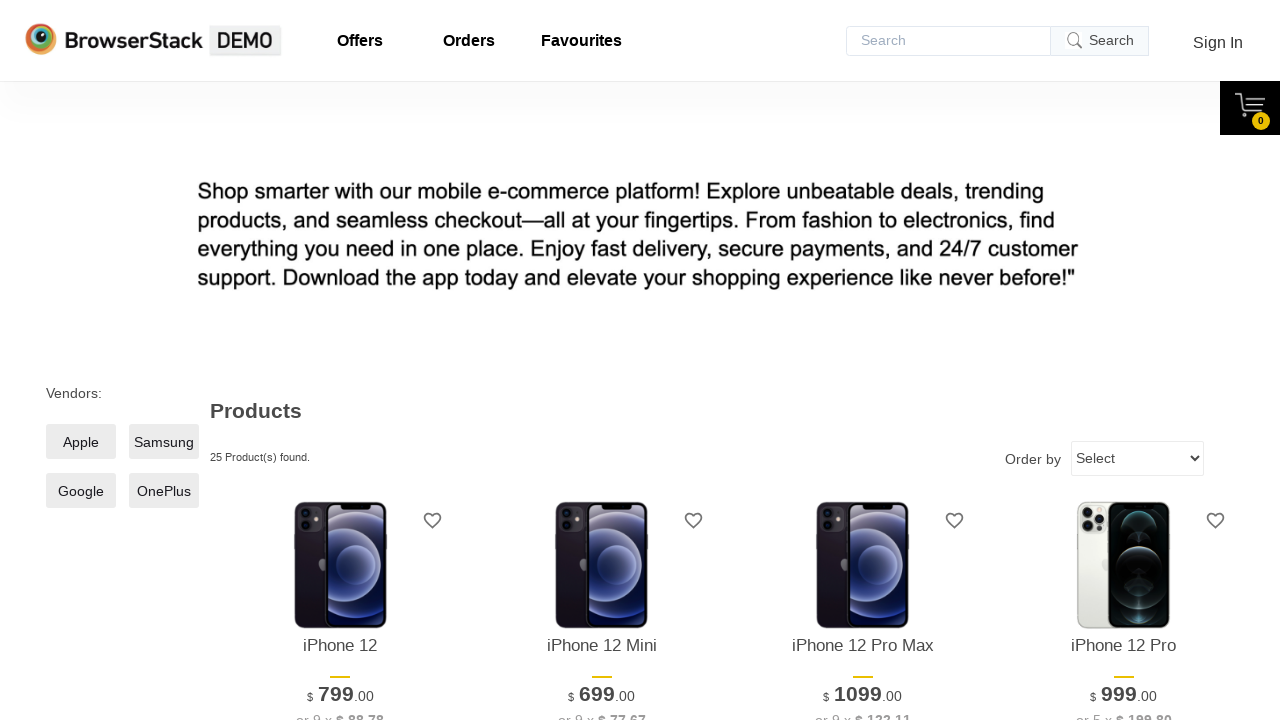

Retrieved product name from main page
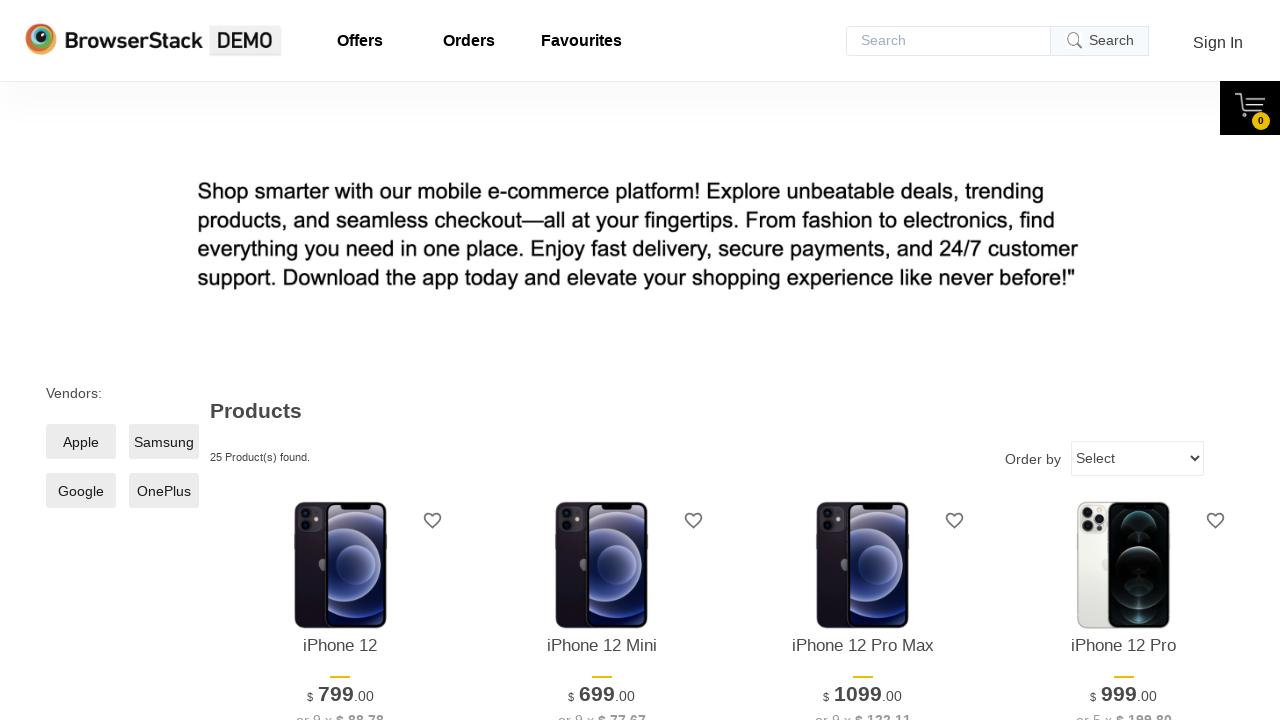

Clicked add to cart button for first product at (340, 361) on xpath=//*[@id='1']/div[4]
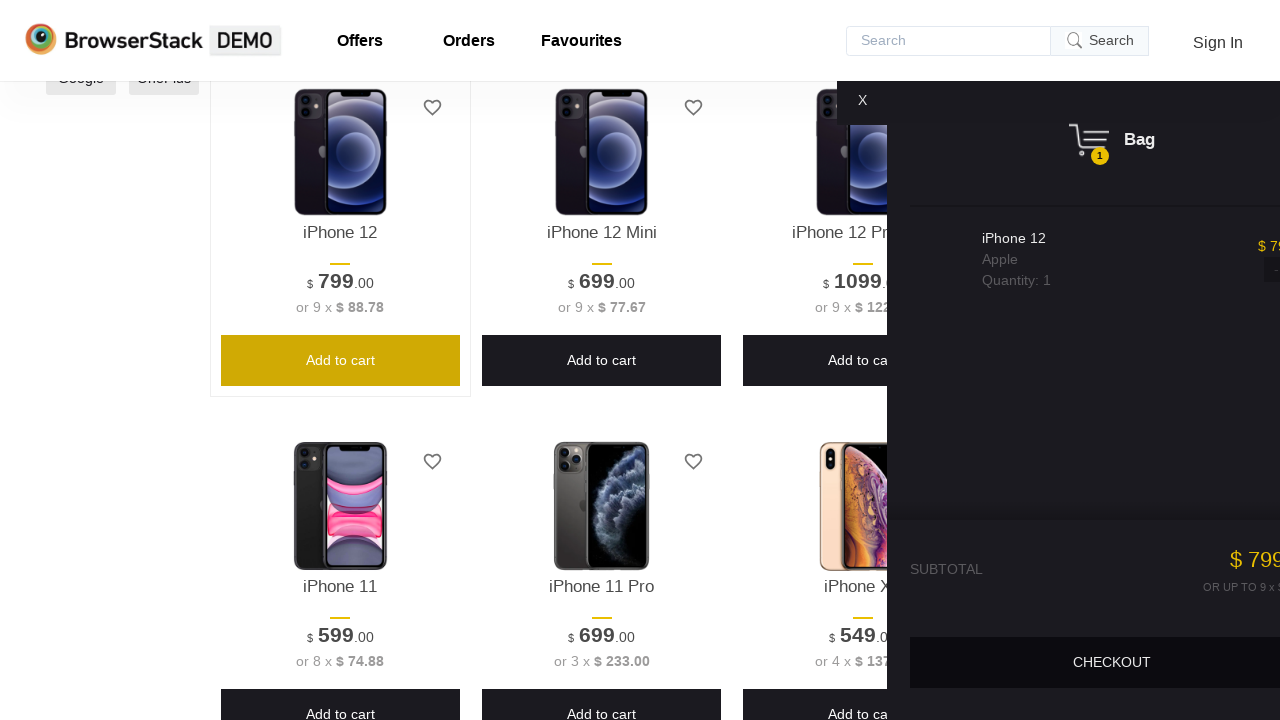

Cart panel loaded and became visible
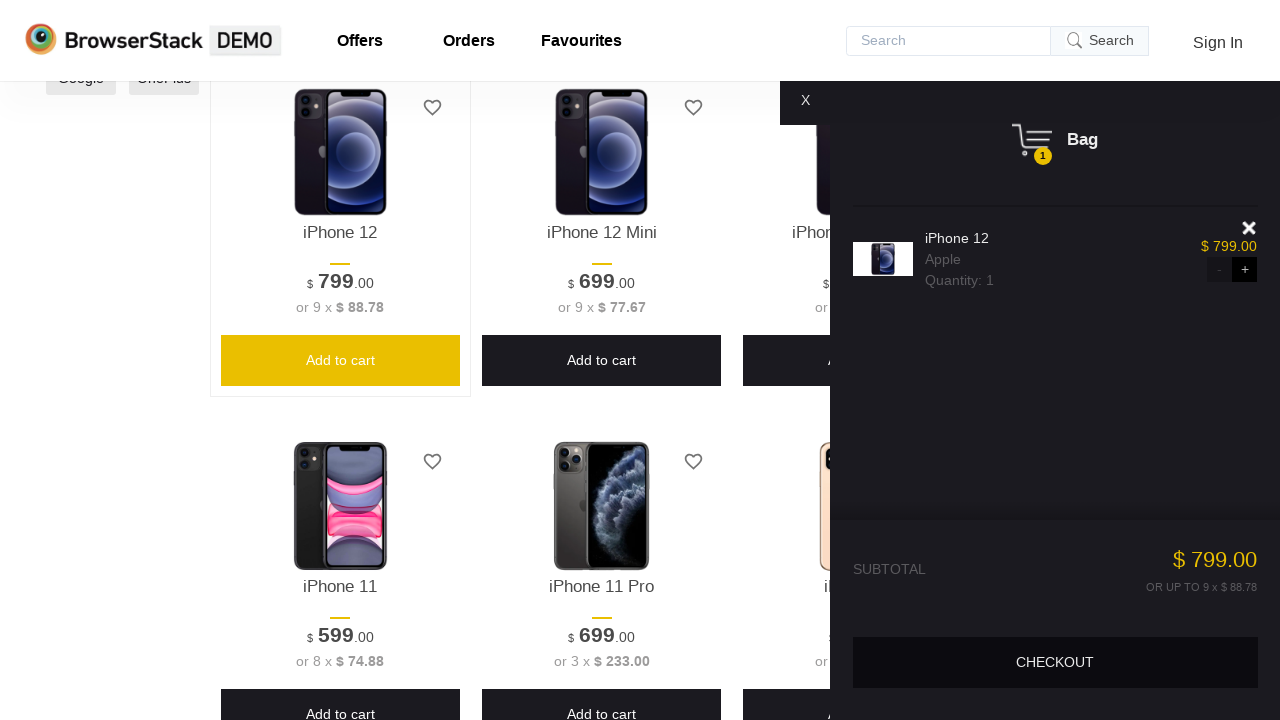

Verified cart panel is visible
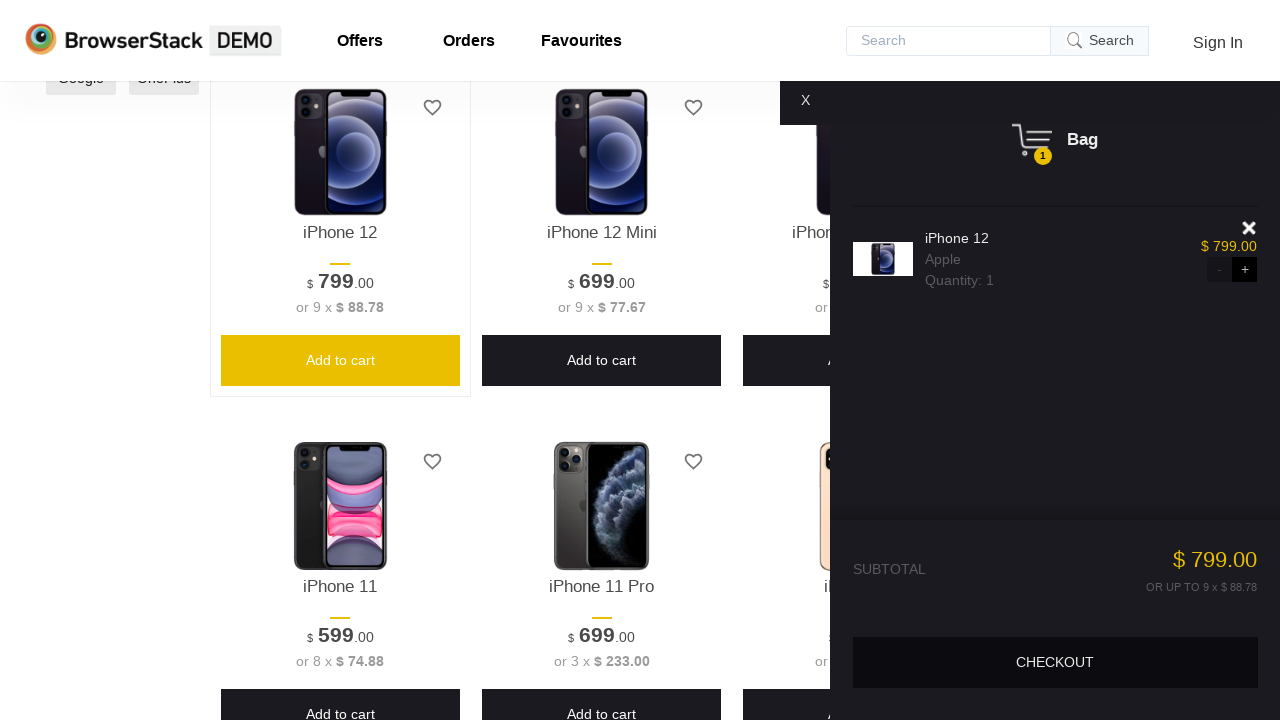

Retrieved product name from shopping cart
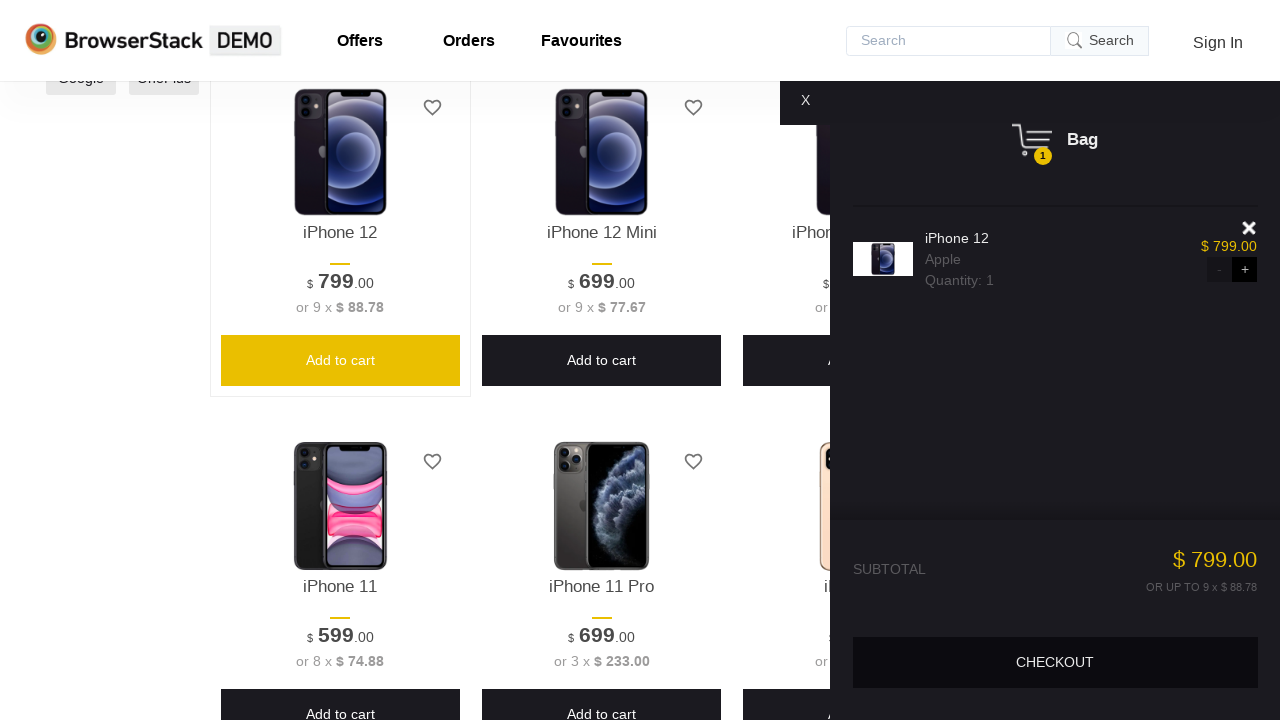

Verified product in cart matches product on main page
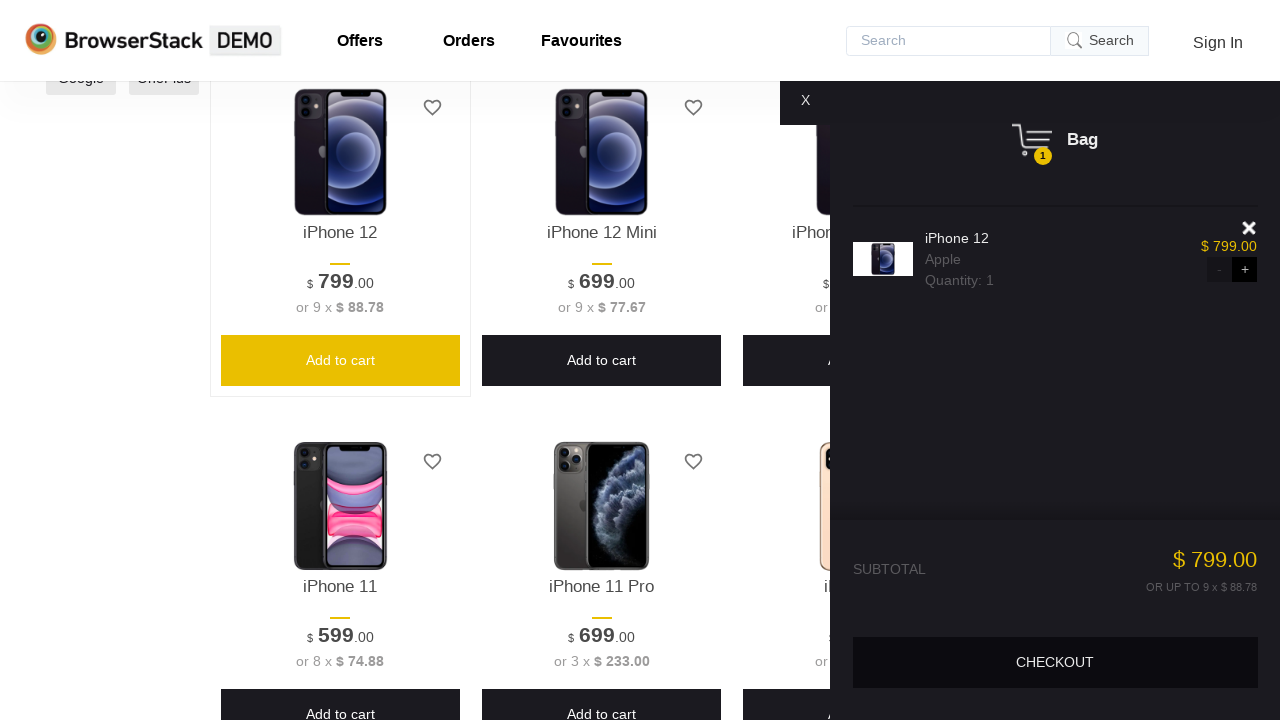

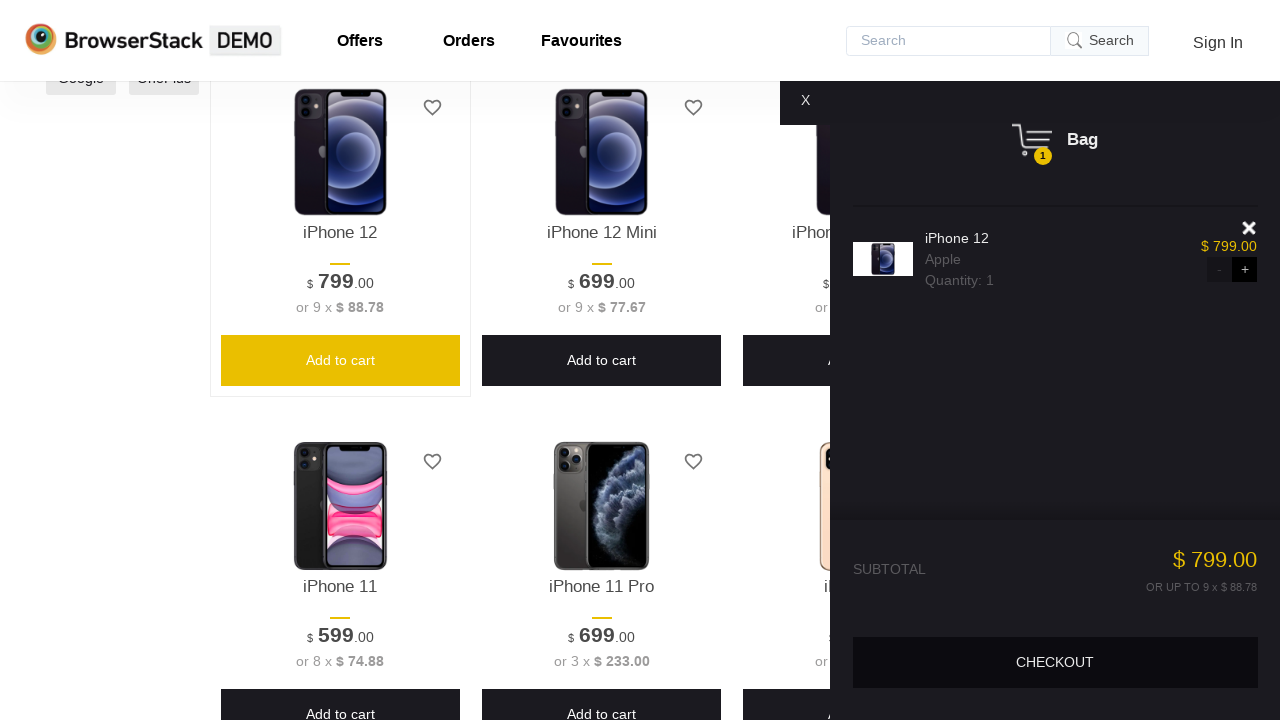